Adds 5 new rows to a table by clicking Add New button, filling in name, department and phone fields, then clicking the Add button for each row

Starting URL: https://www.tutorialrepublic.com/snippets/bootstrap/table-with-add-and-delete-row-feature.php

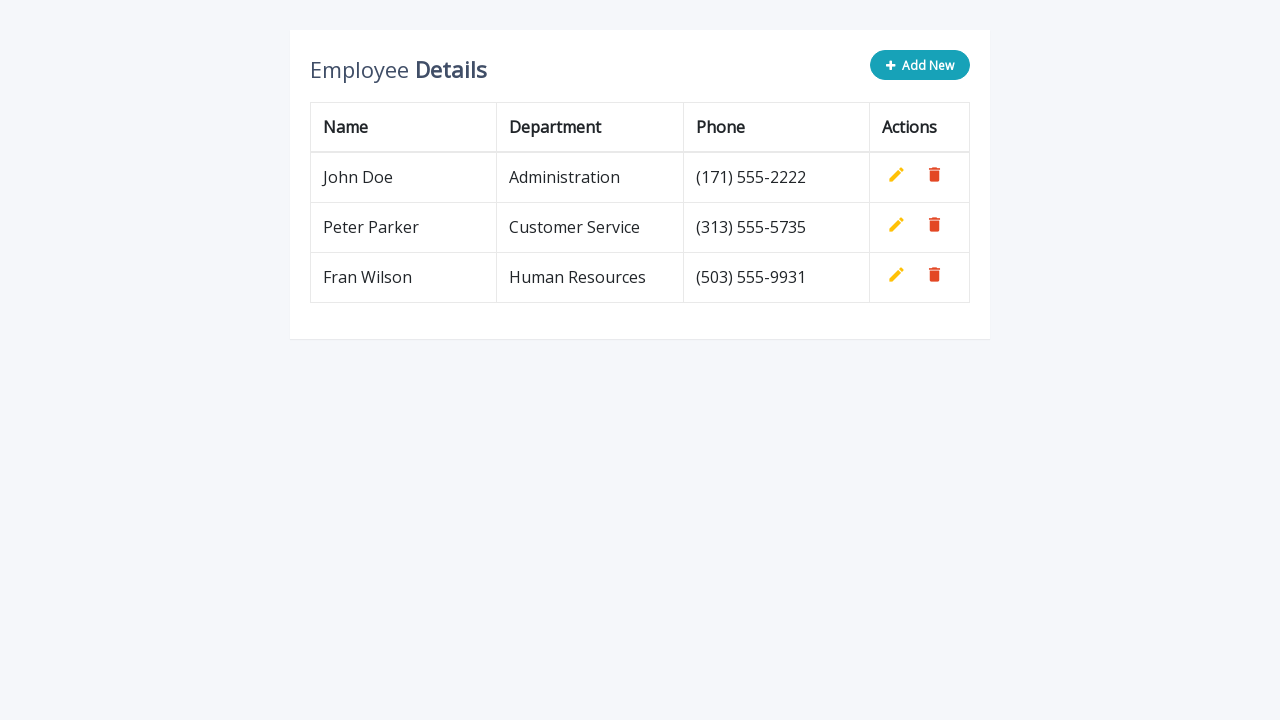

Clicked Add New button at (920, 65) on xpath=//button[contains(@class, 'btn-info')]
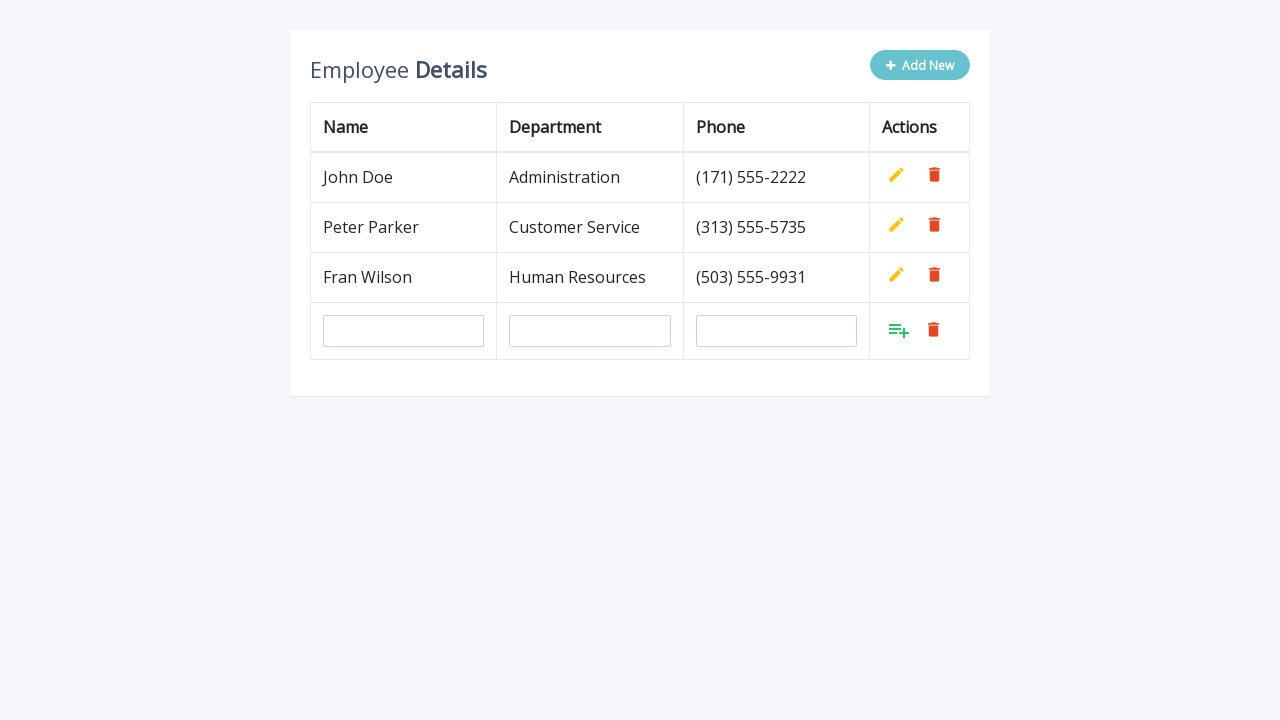

Filled name field with 'Marko' on #name
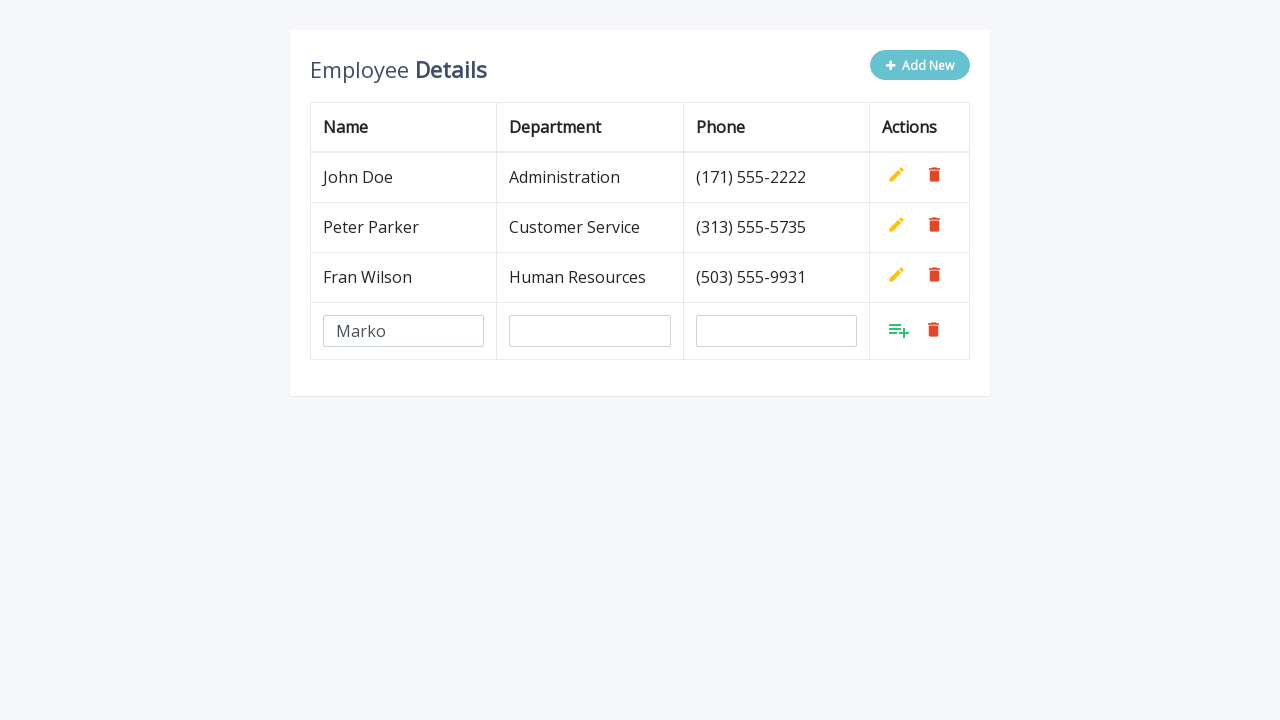

Filled department field with 'QA' on #department
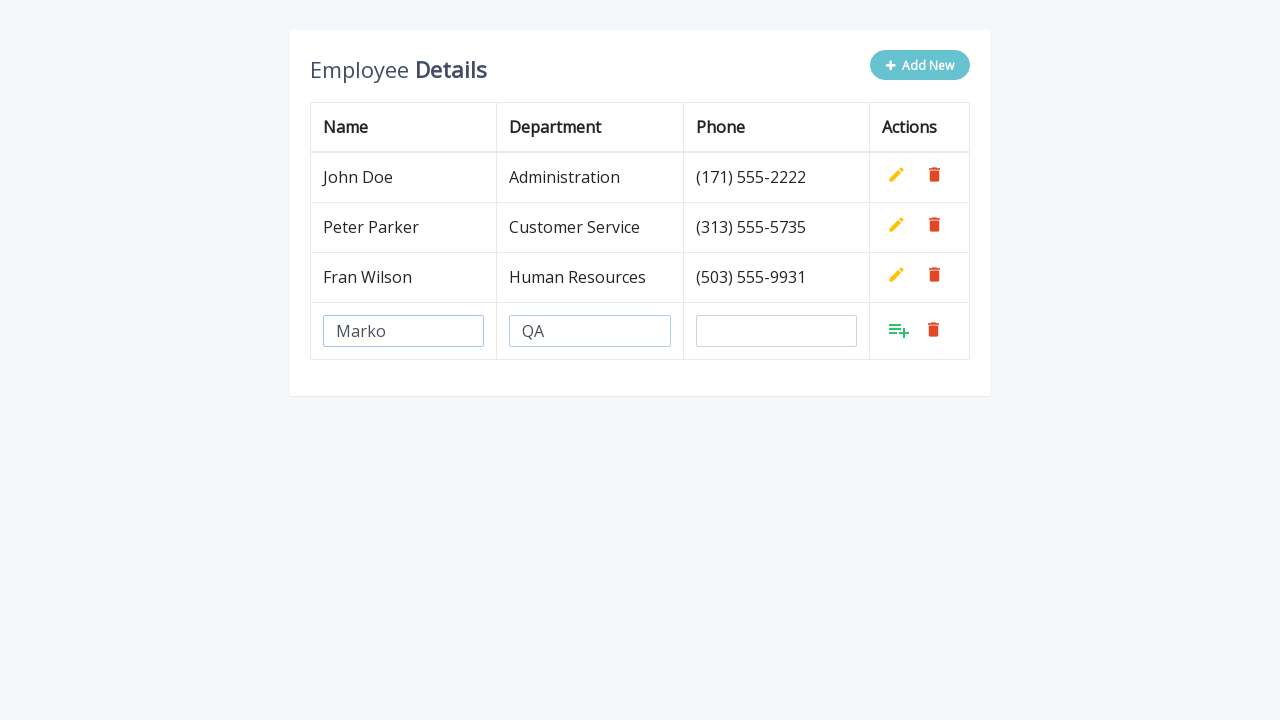

Filled phone field with '(381)765432' on #phone
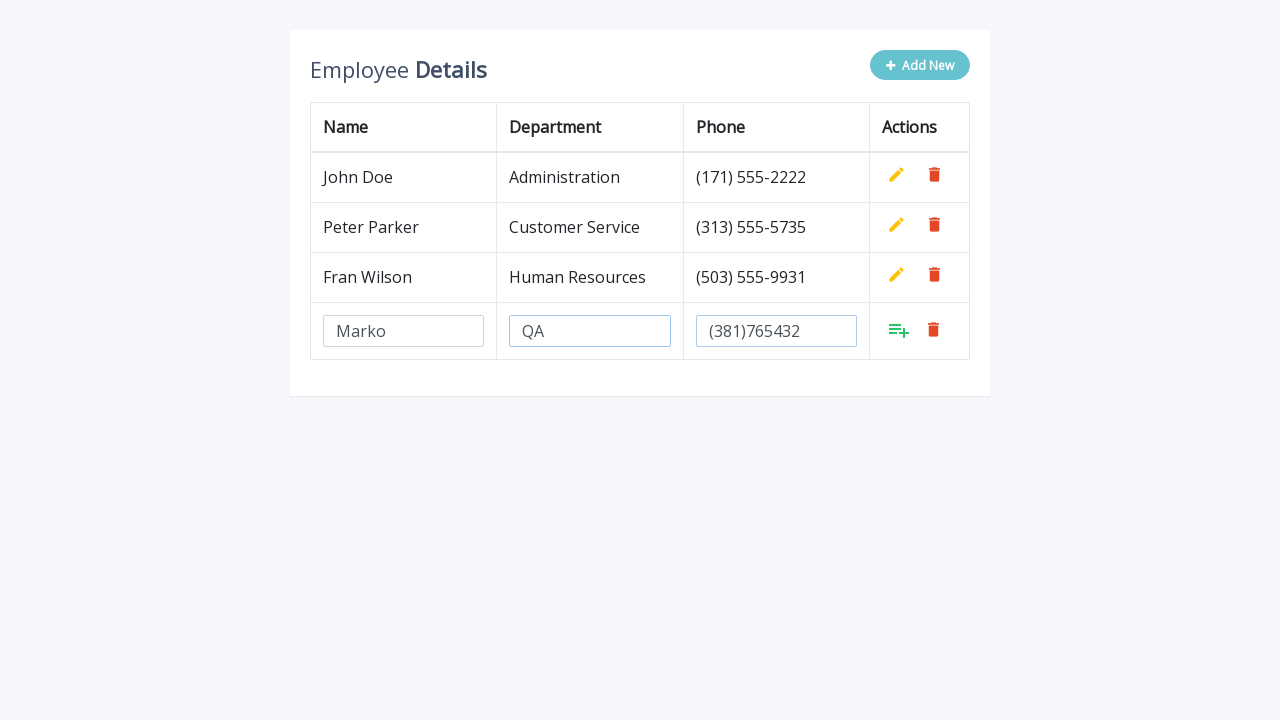

Clicked Add button for row 4 at (899, 330) on //*[contains(@class,'table-bordered')]/tbody/tr[4]/td[4]/a[contains(@class, 'add
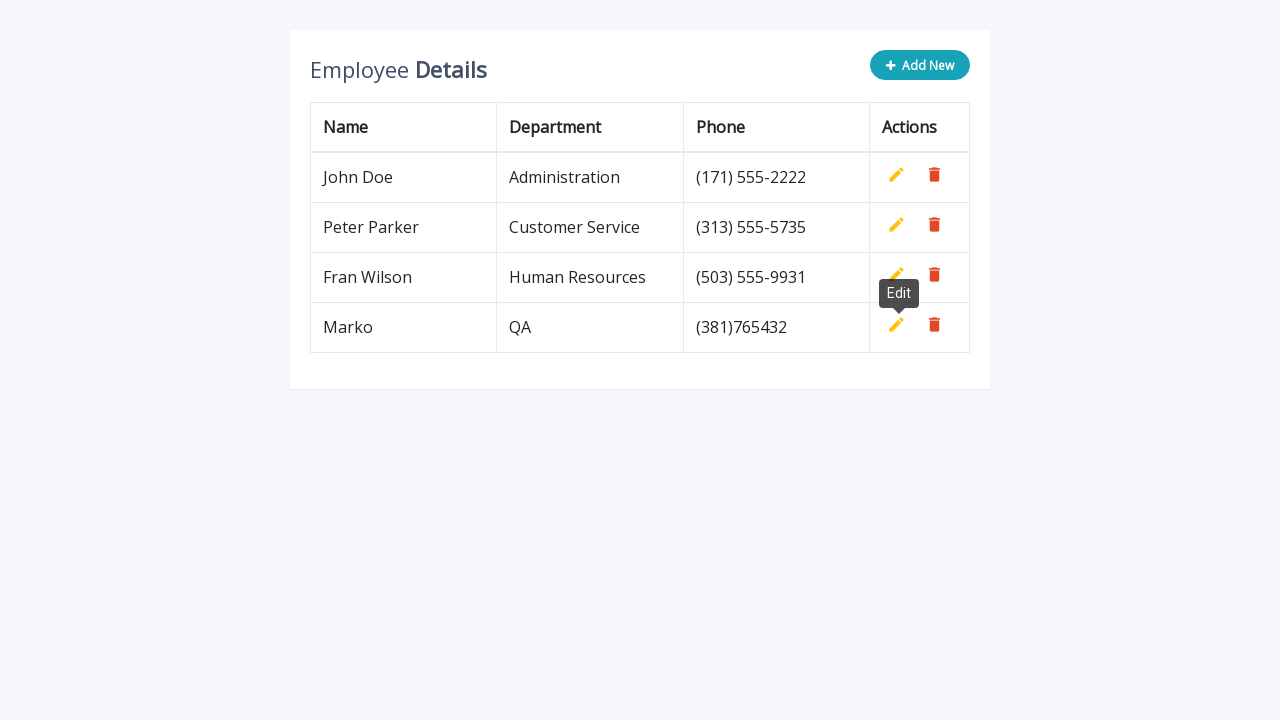

Clicked Add New button at (920, 65) on xpath=//button[contains(@class, 'btn-info')]
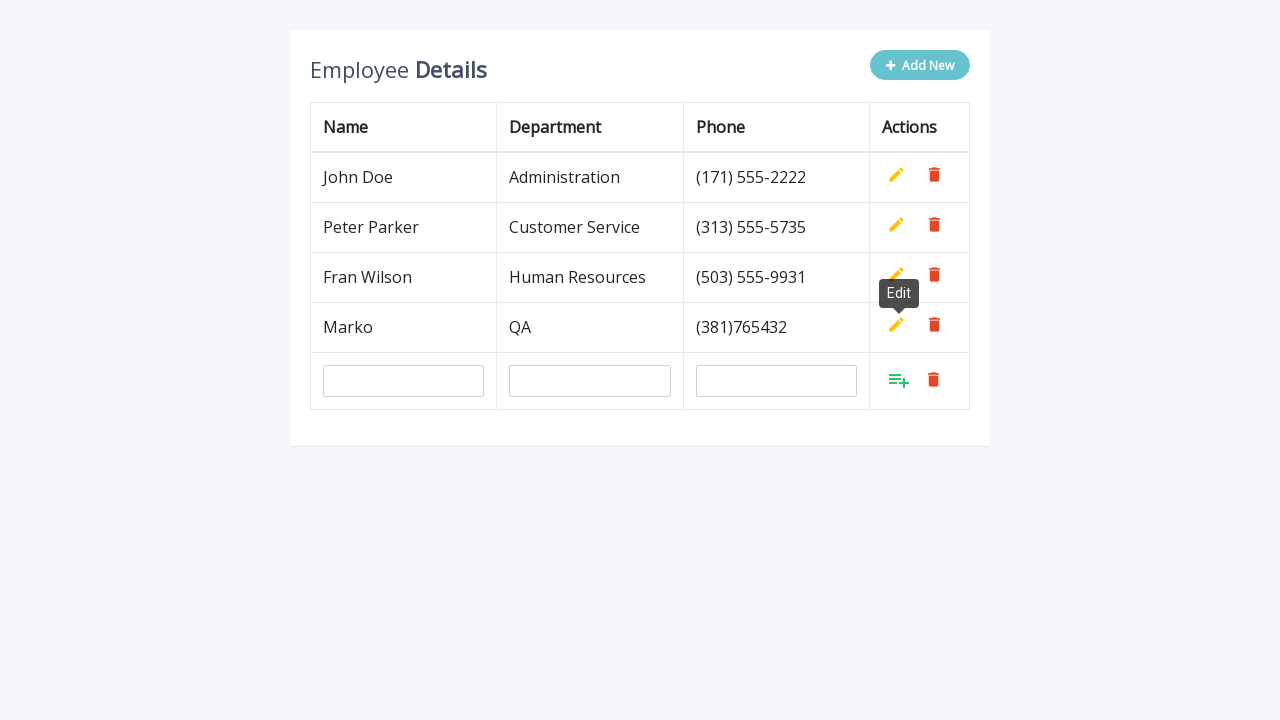

Filled name field with 'Marko' on #name
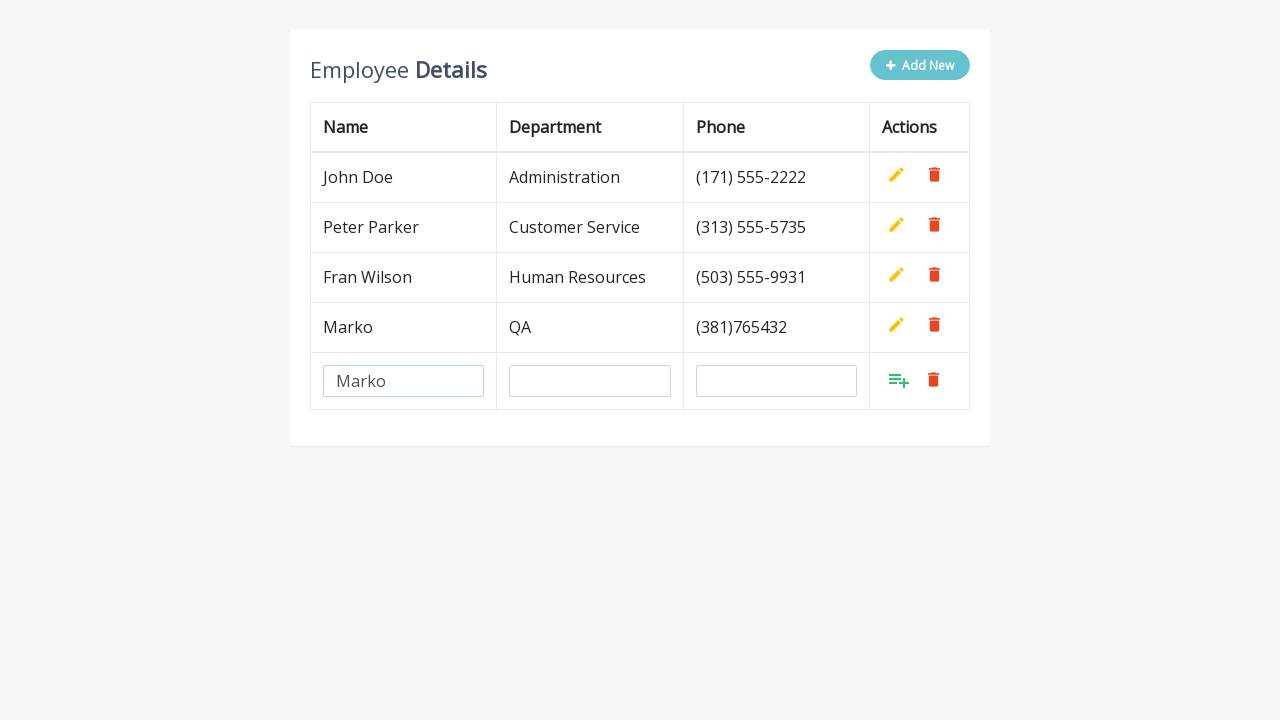

Filled department field with 'QA' on #department
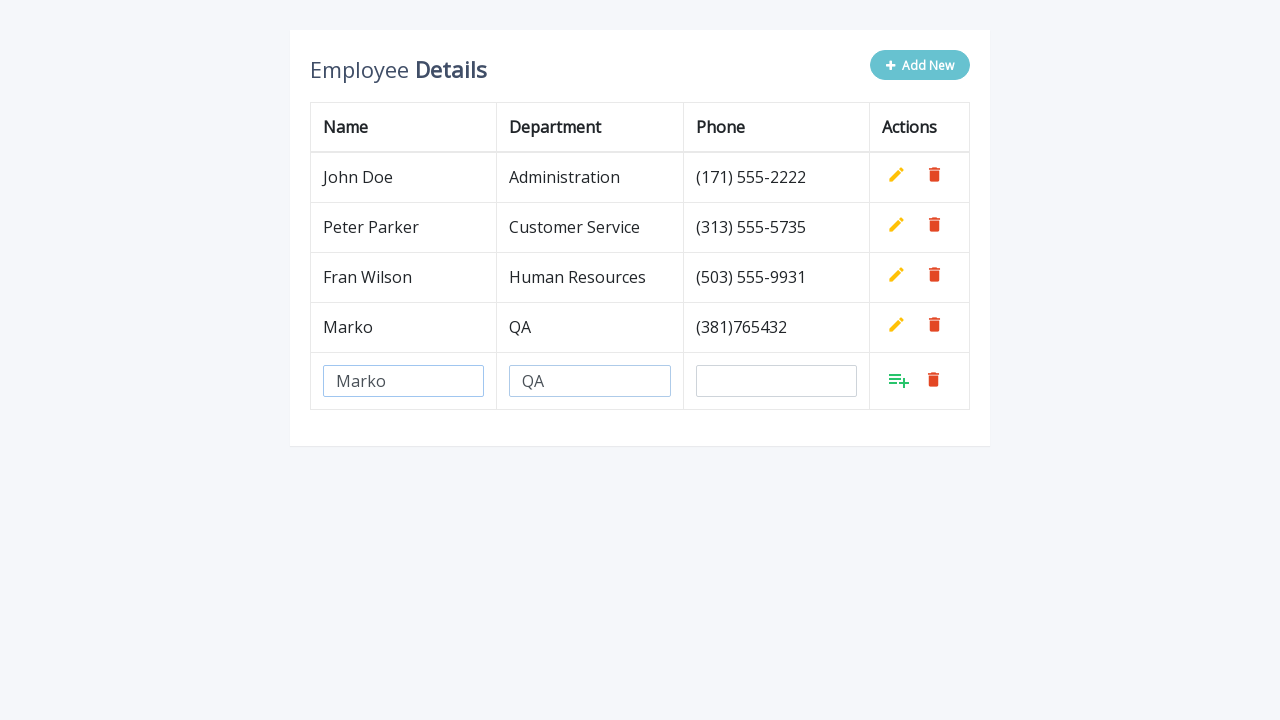

Filled phone field with '(381)765432' on #phone
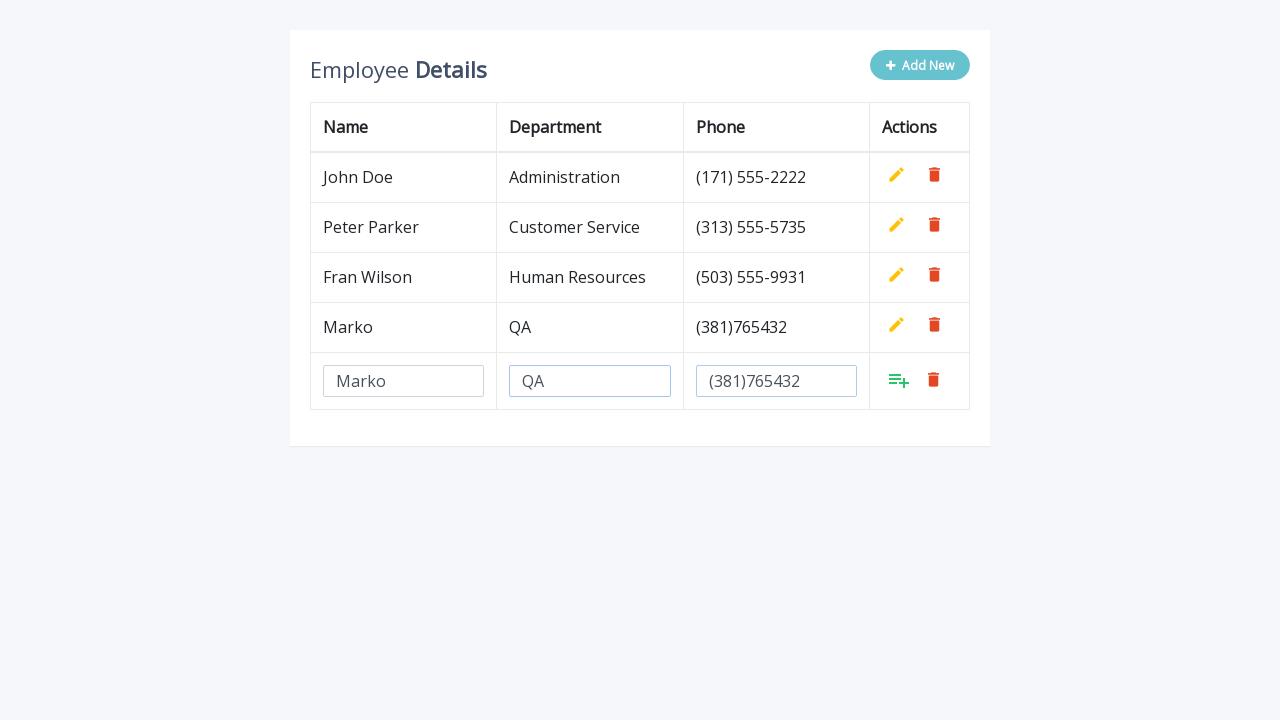

Clicked Add button for row 5 at (899, 380) on //*[contains(@class,'table-bordered')]/tbody/tr[5]/td[4]/a[contains(@class, 'add
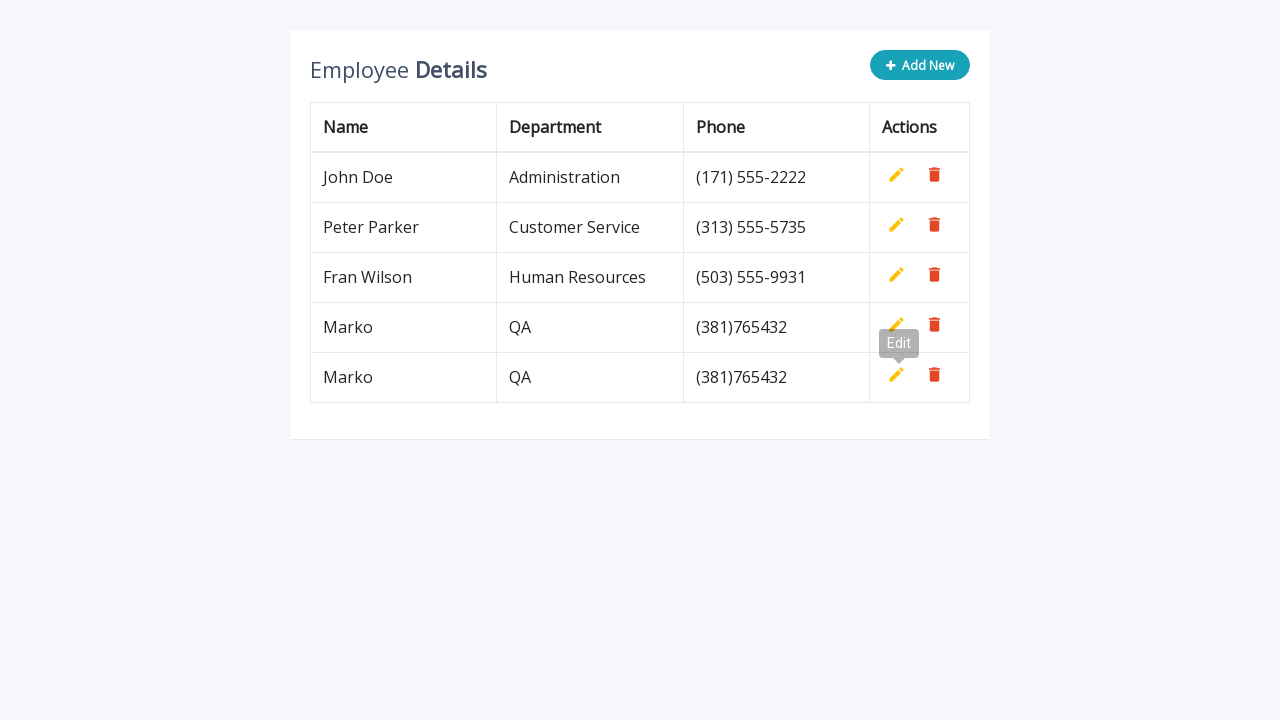

Clicked Add New button at (920, 65) on xpath=//button[contains(@class, 'btn-info')]
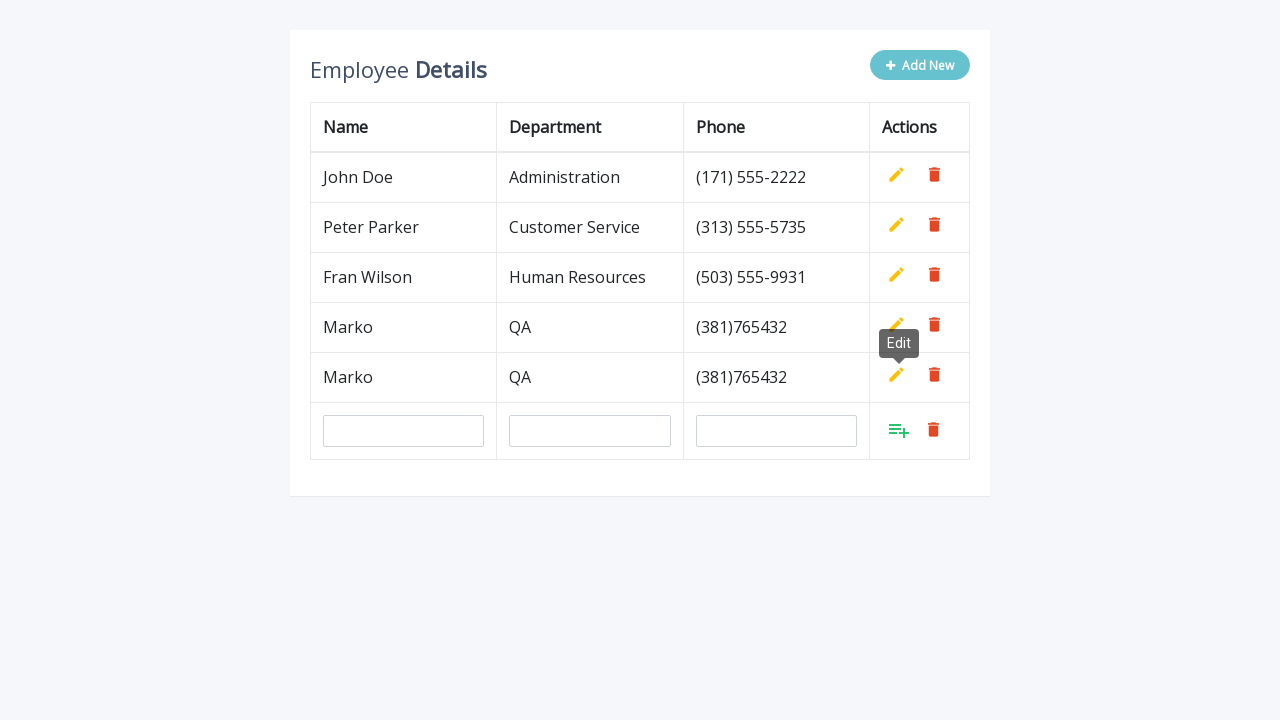

Filled name field with 'Marko' on #name
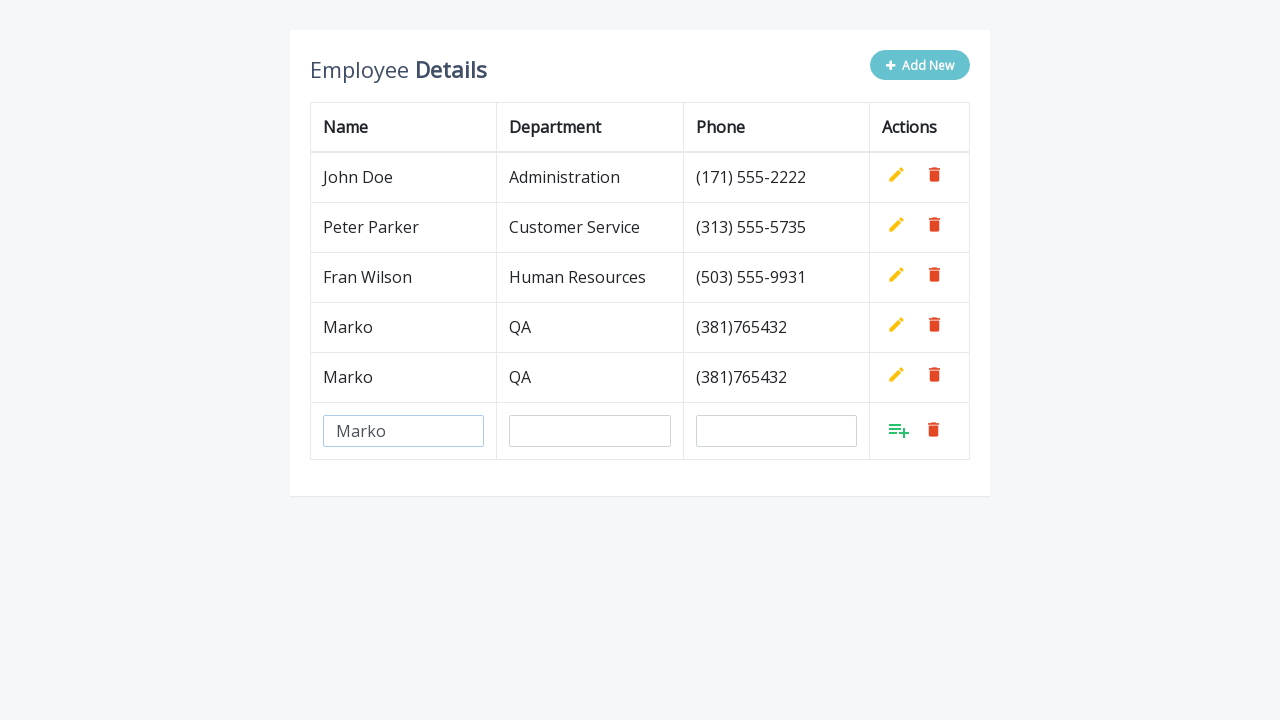

Filled department field with 'QA' on #department
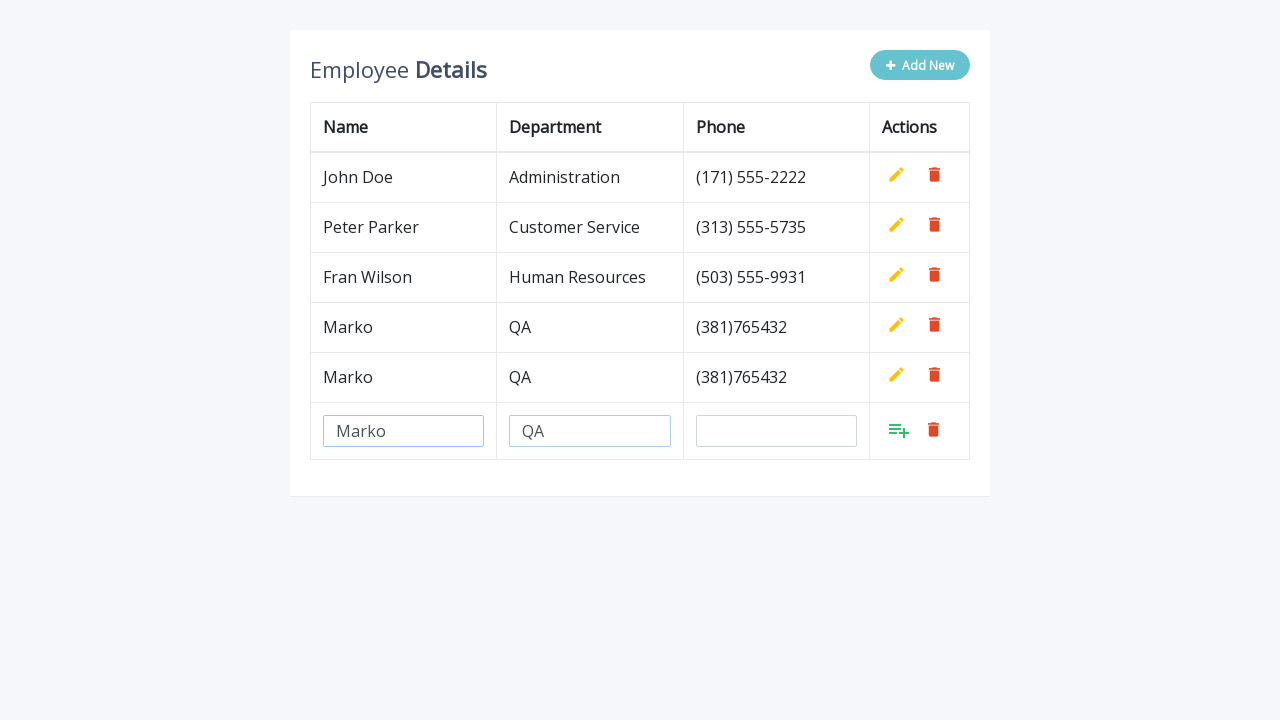

Filled phone field with '(381)765432' on #phone
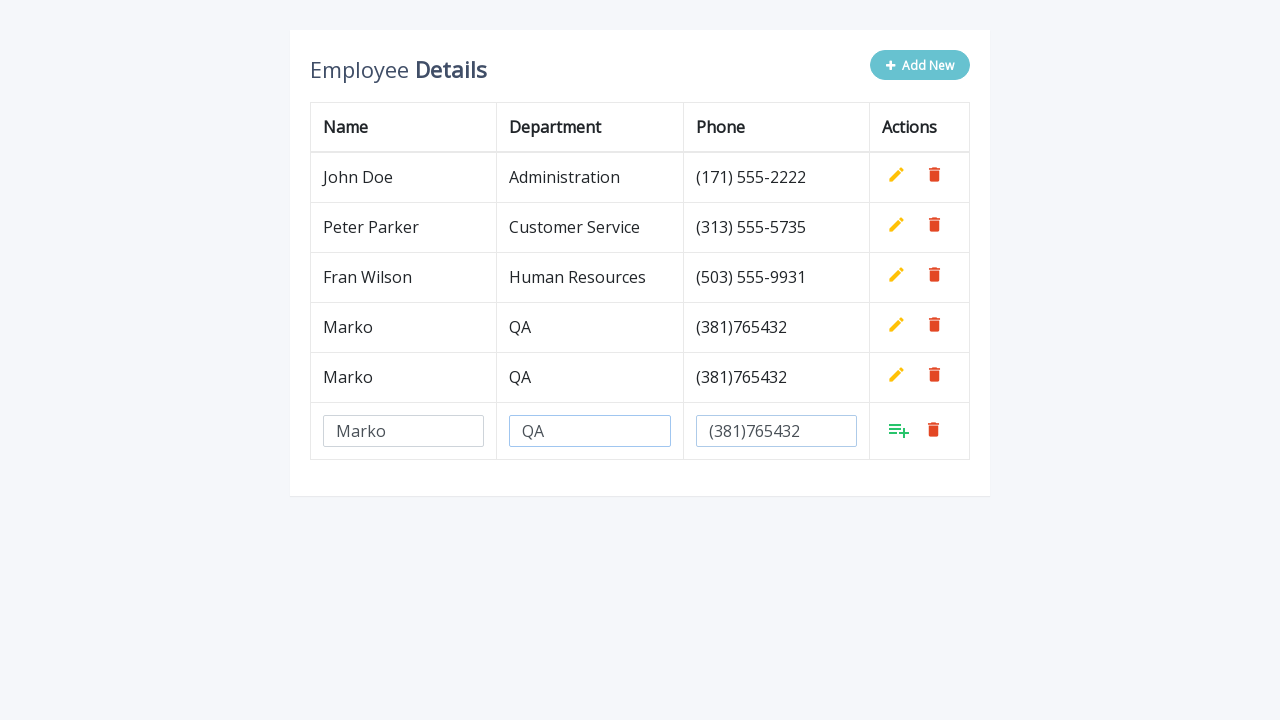

Clicked Add button for row 6 at (899, 430) on //*[contains(@class,'table-bordered')]/tbody/tr[6]/td[4]/a[contains(@class, 'add
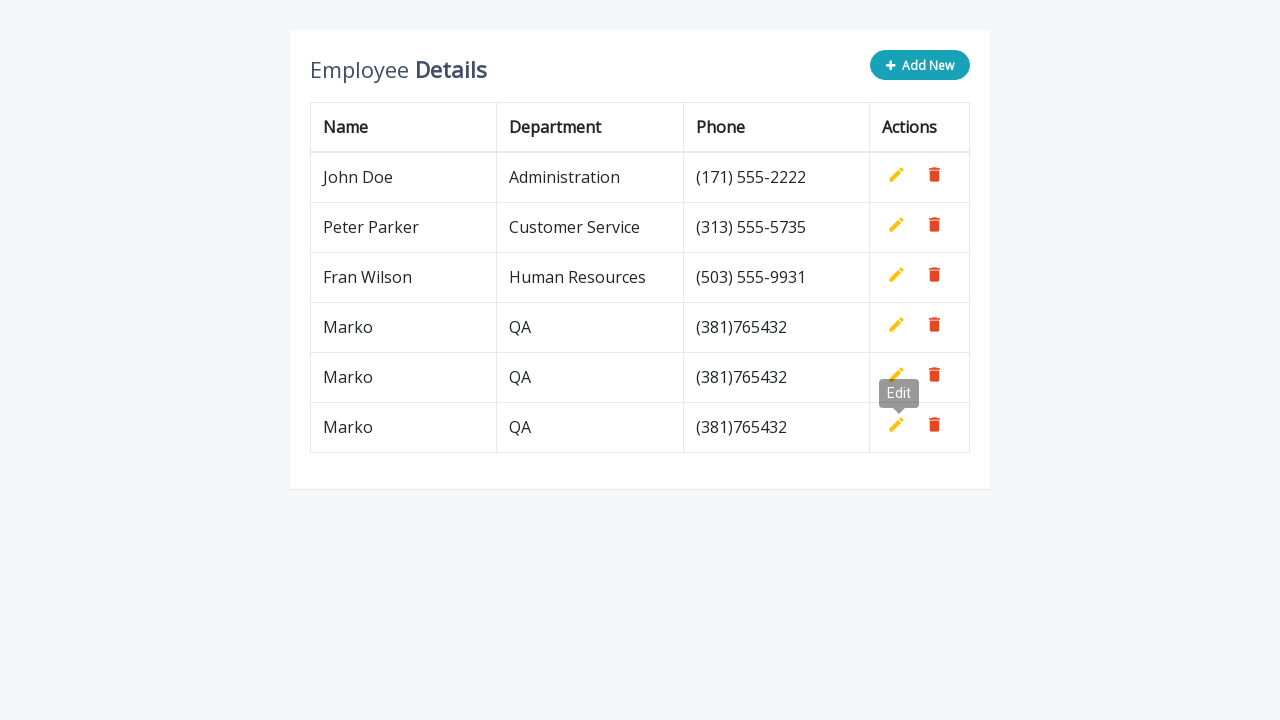

Clicked Add New button at (920, 65) on xpath=//button[contains(@class, 'btn-info')]
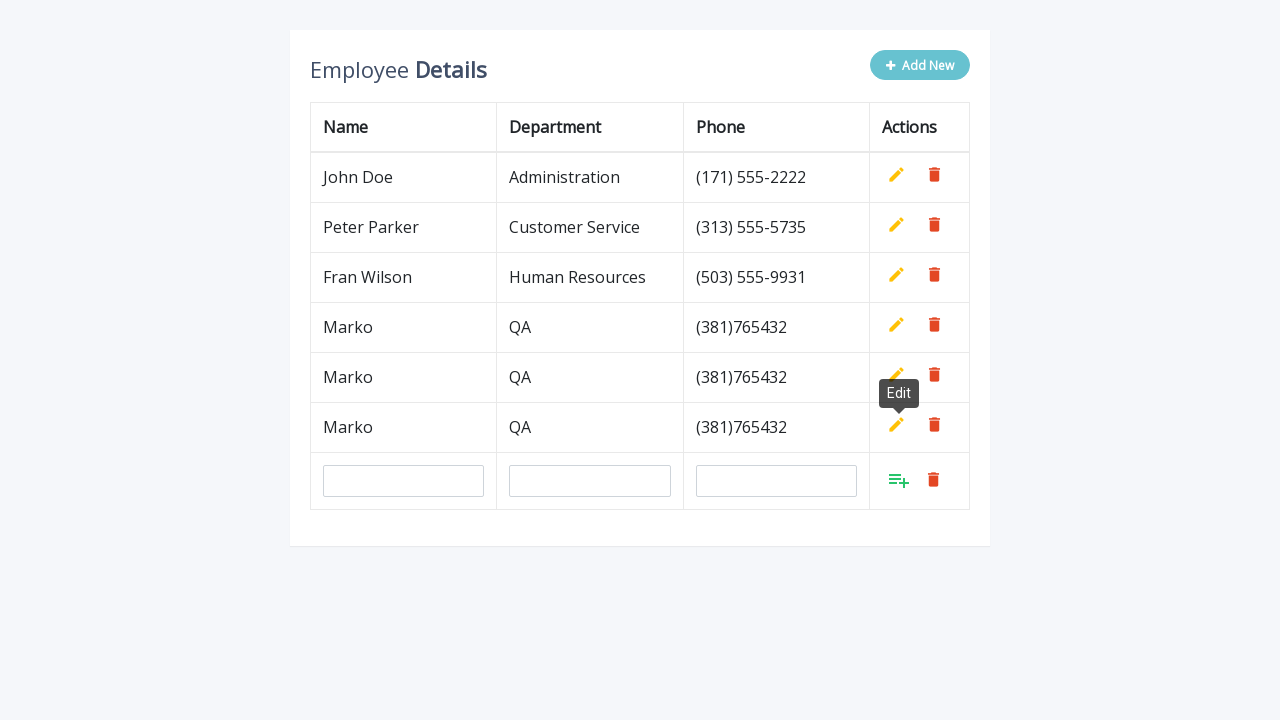

Filled name field with 'Marko' on #name
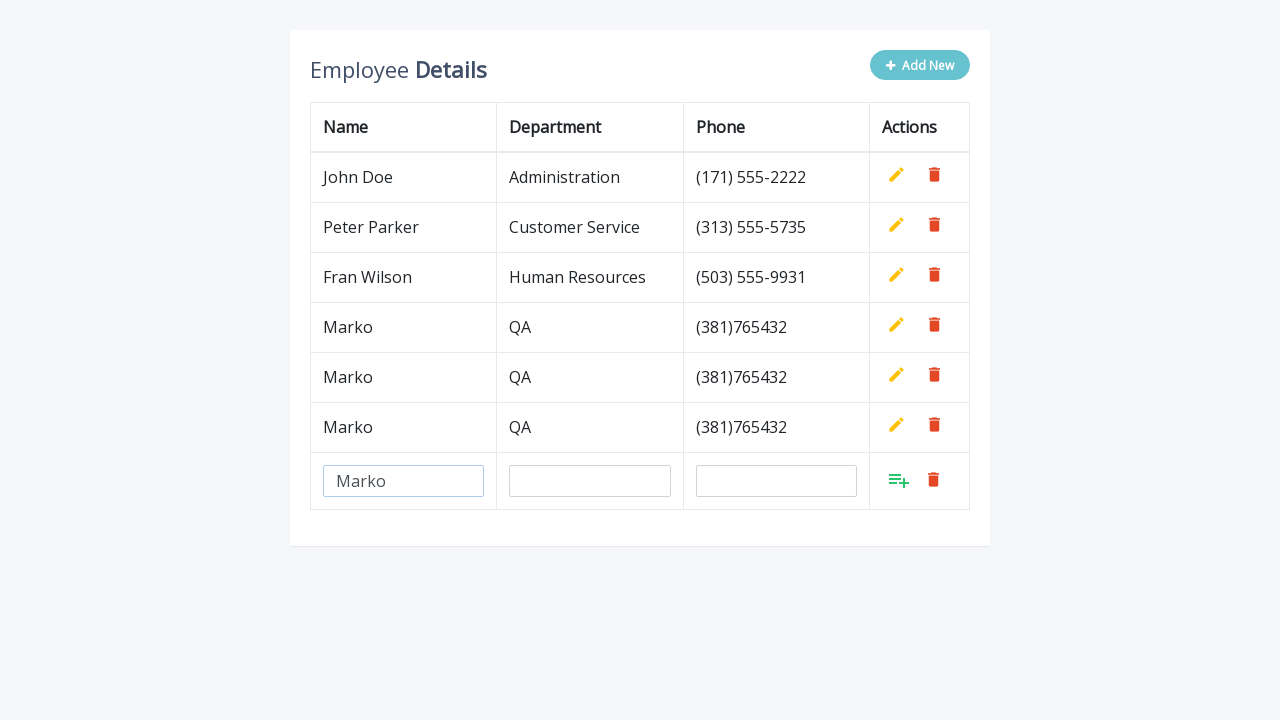

Filled department field with 'QA' on #department
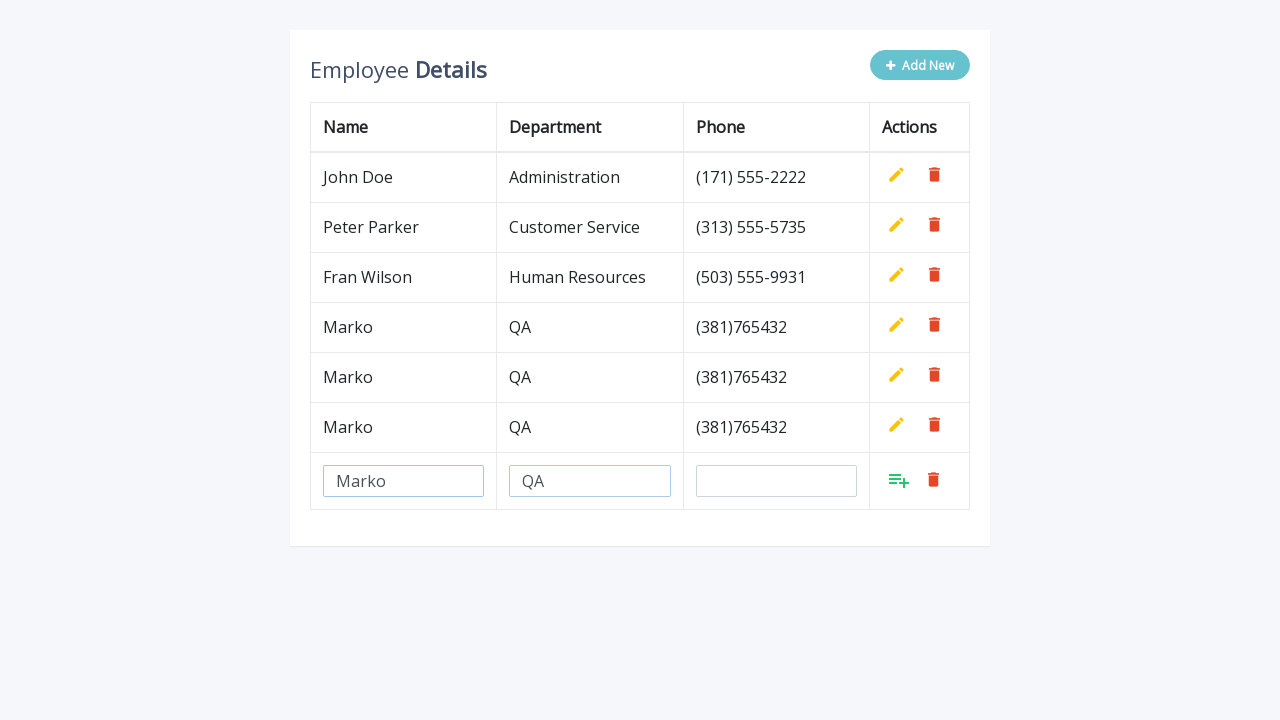

Filled phone field with '(381)765432' on #phone
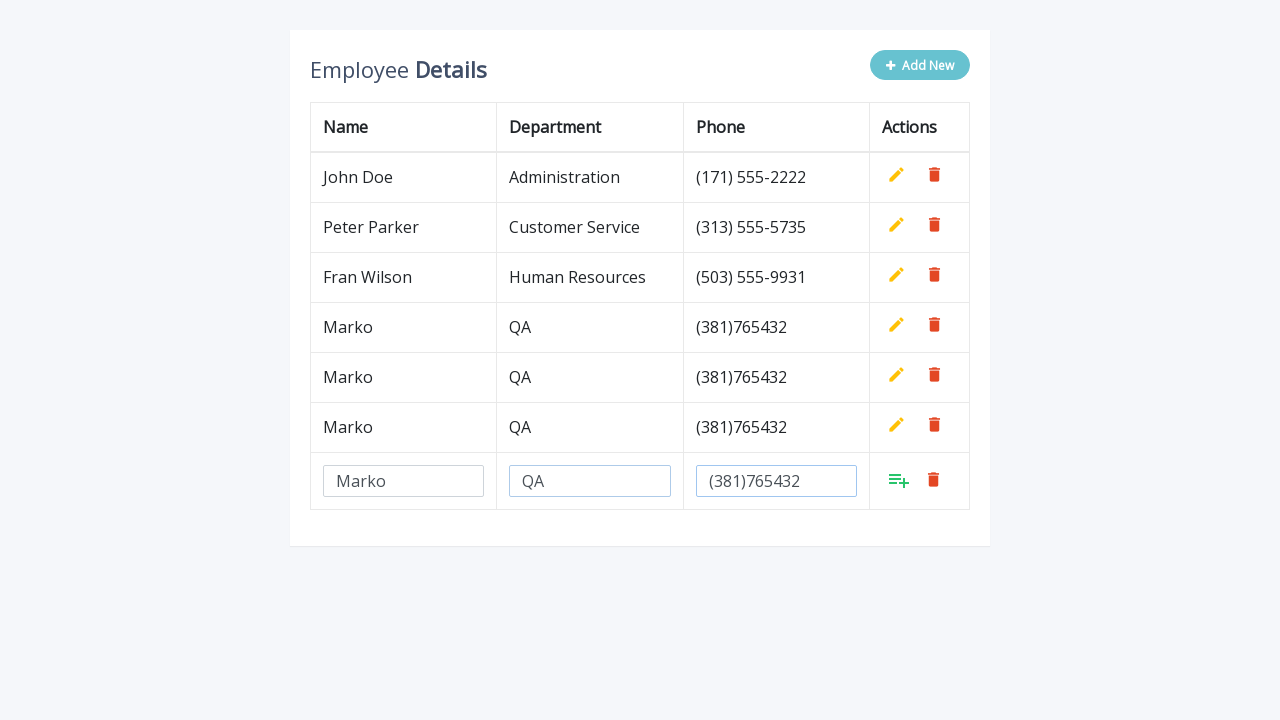

Clicked Add button for row 7 at (899, 480) on //*[contains(@class,'table-bordered')]/tbody/tr[7]/td[4]/a[contains(@class, 'add
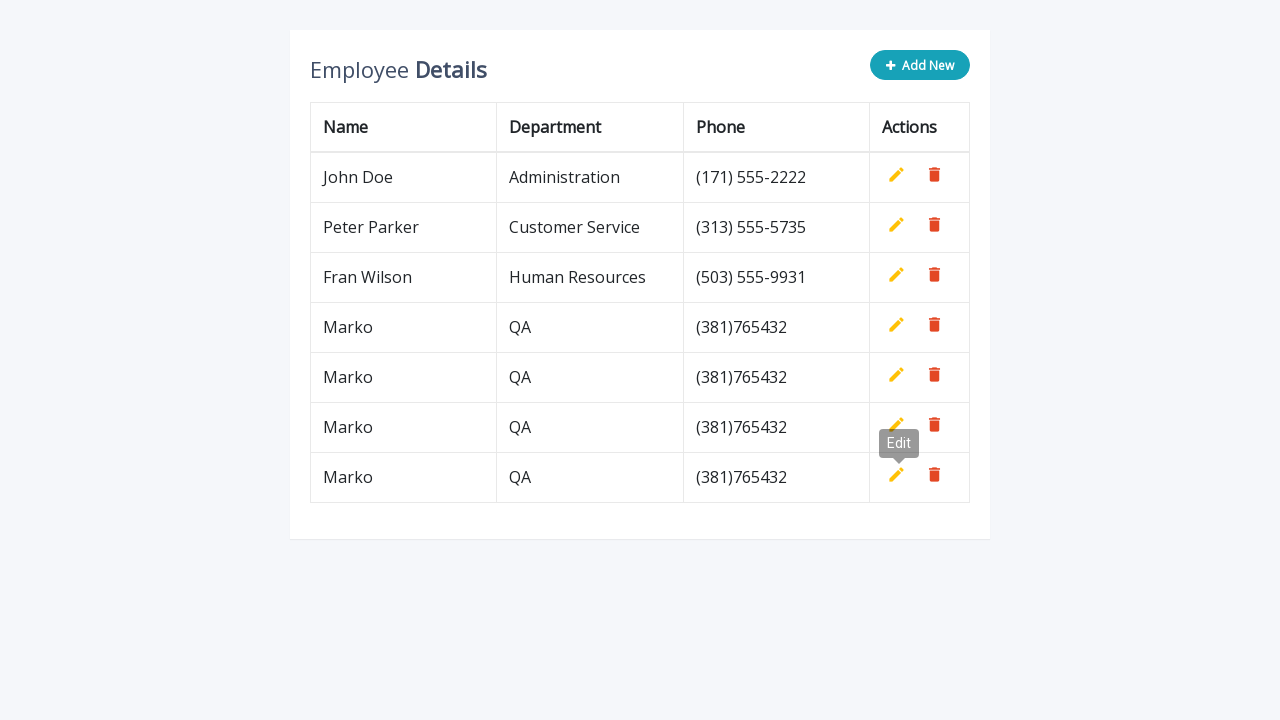

Clicked Add New button at (920, 65) on xpath=//button[contains(@class, 'btn-info')]
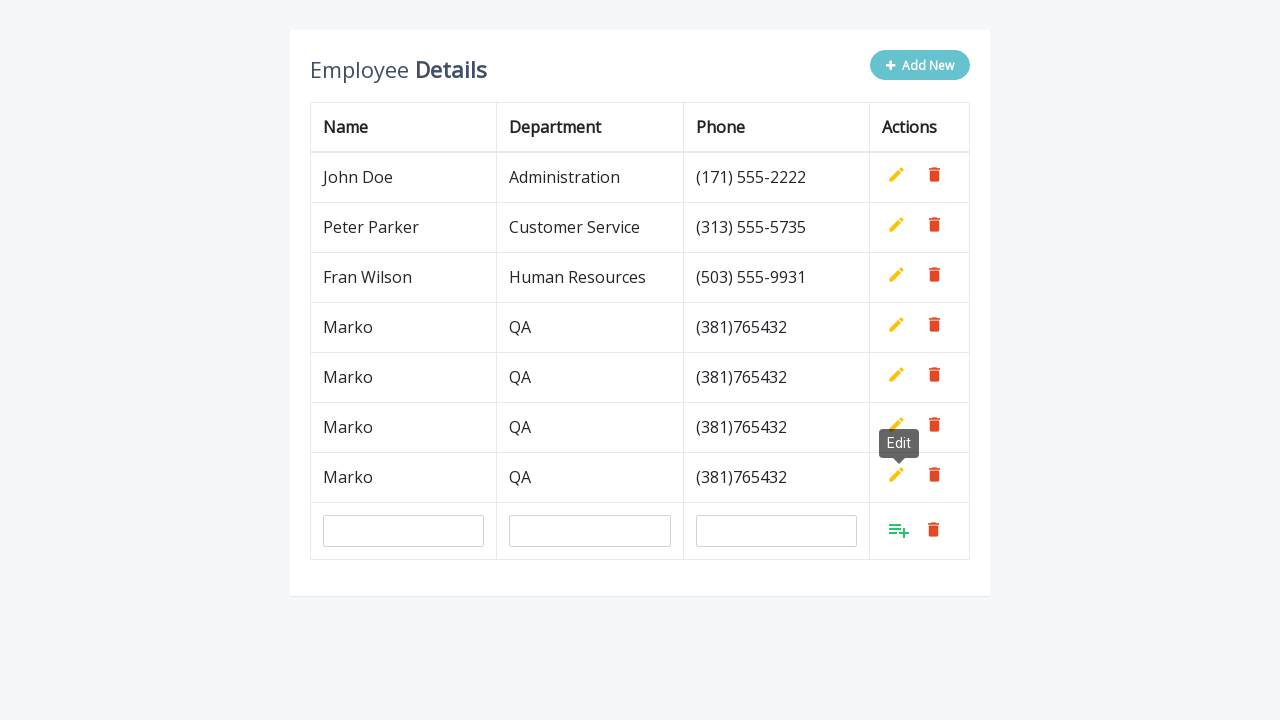

Filled name field with 'Marko' on #name
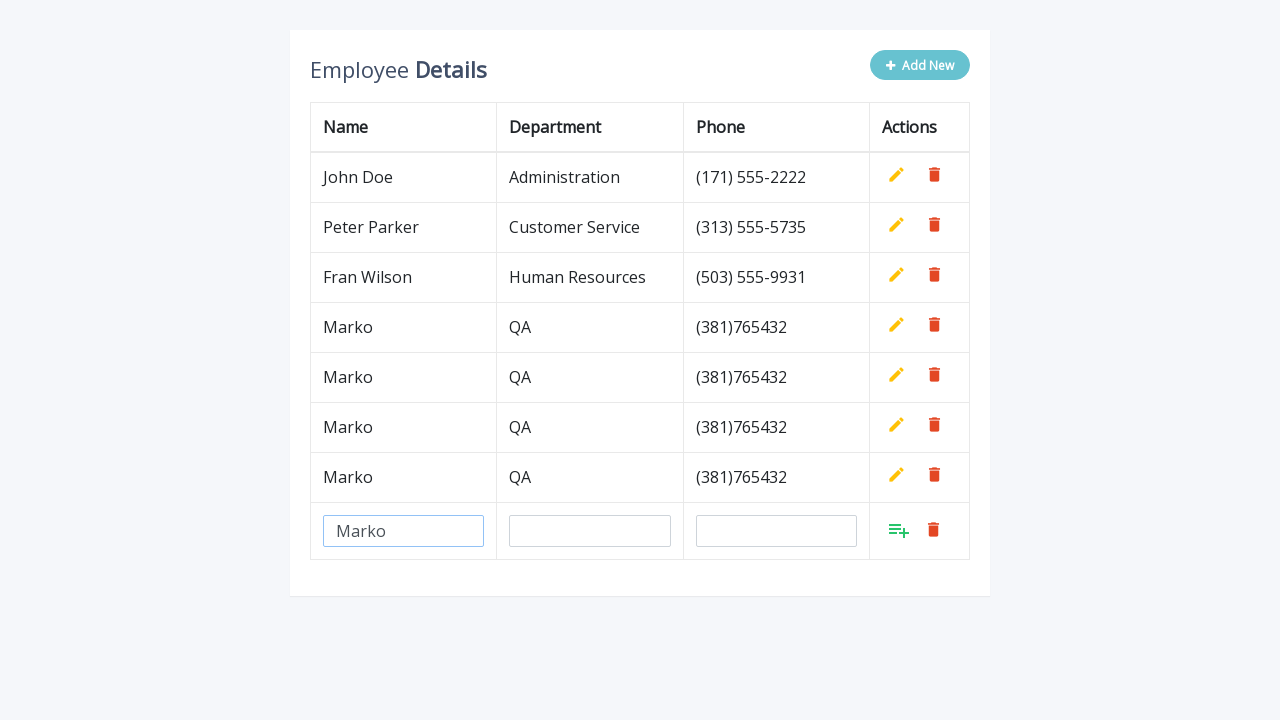

Filled department field with 'QA' on #department
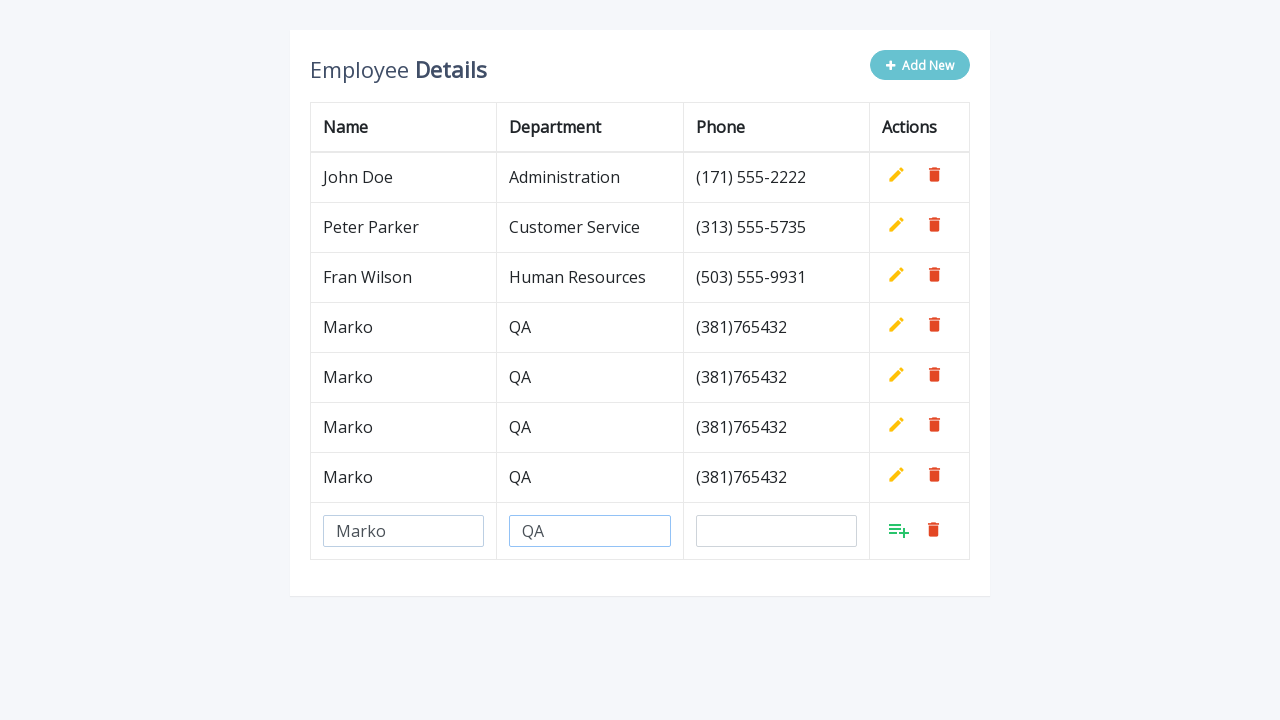

Filled phone field with '(381)765432' on #phone
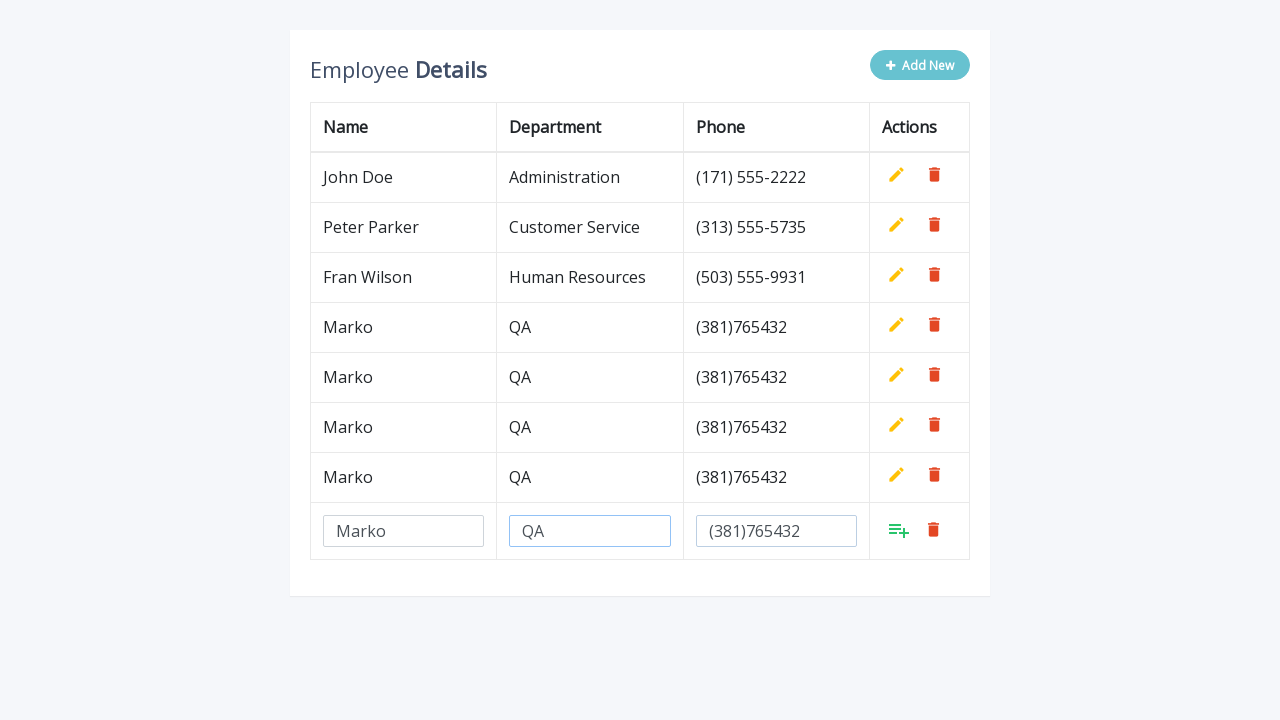

Clicked Add button for row 8 at (899, 530) on //*[contains(@class,'table-bordered')]/tbody/tr[8]/td[4]/a[contains(@class, 'add
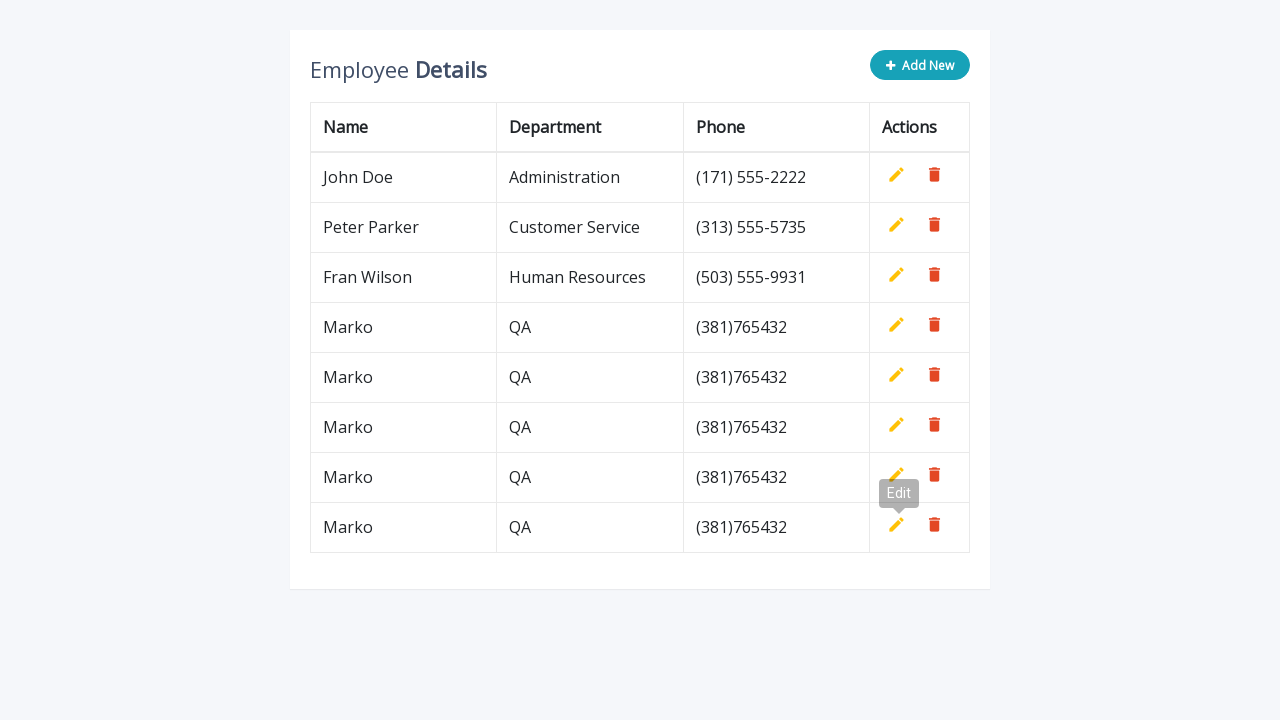

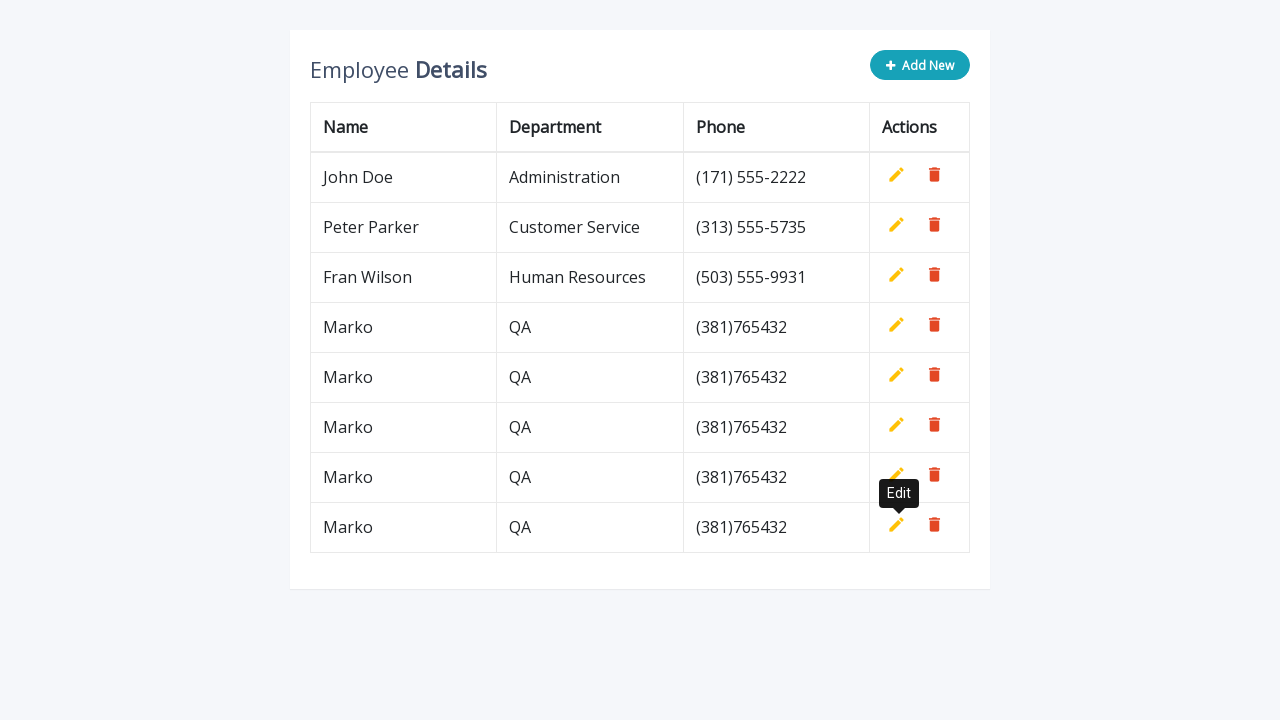